Navigates to the Sephora France website, maximizes the window, and verifies the page loads by checking the title

Starting URL: https://www.sephora.fr/

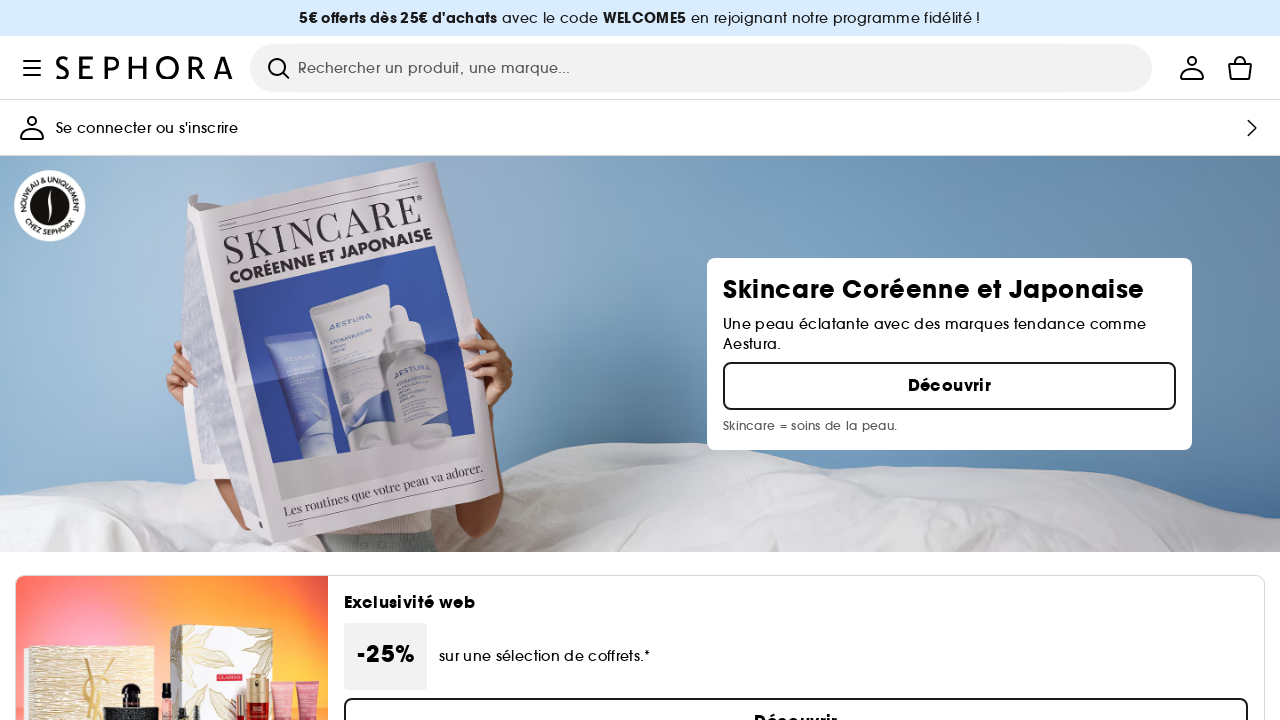

Set viewport size to 1920x1080
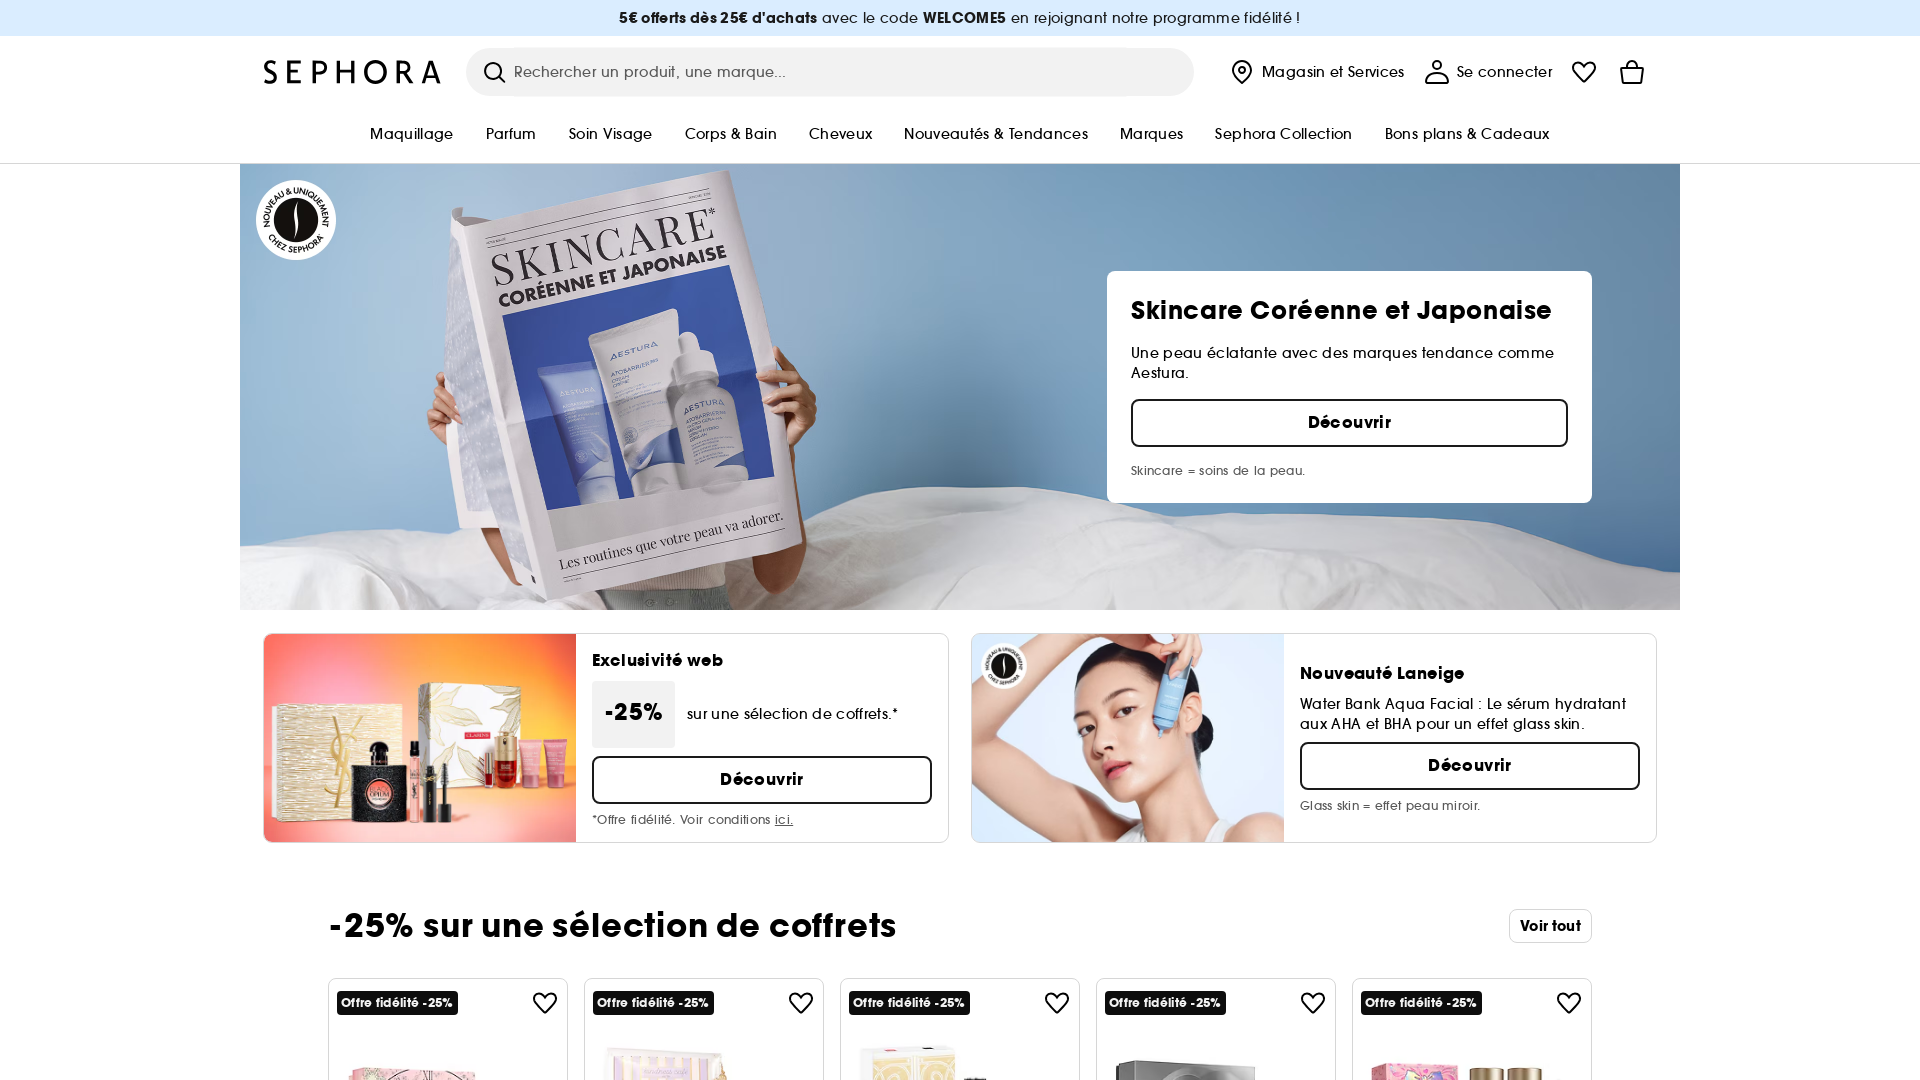

Page loaded with domcontentloaded state
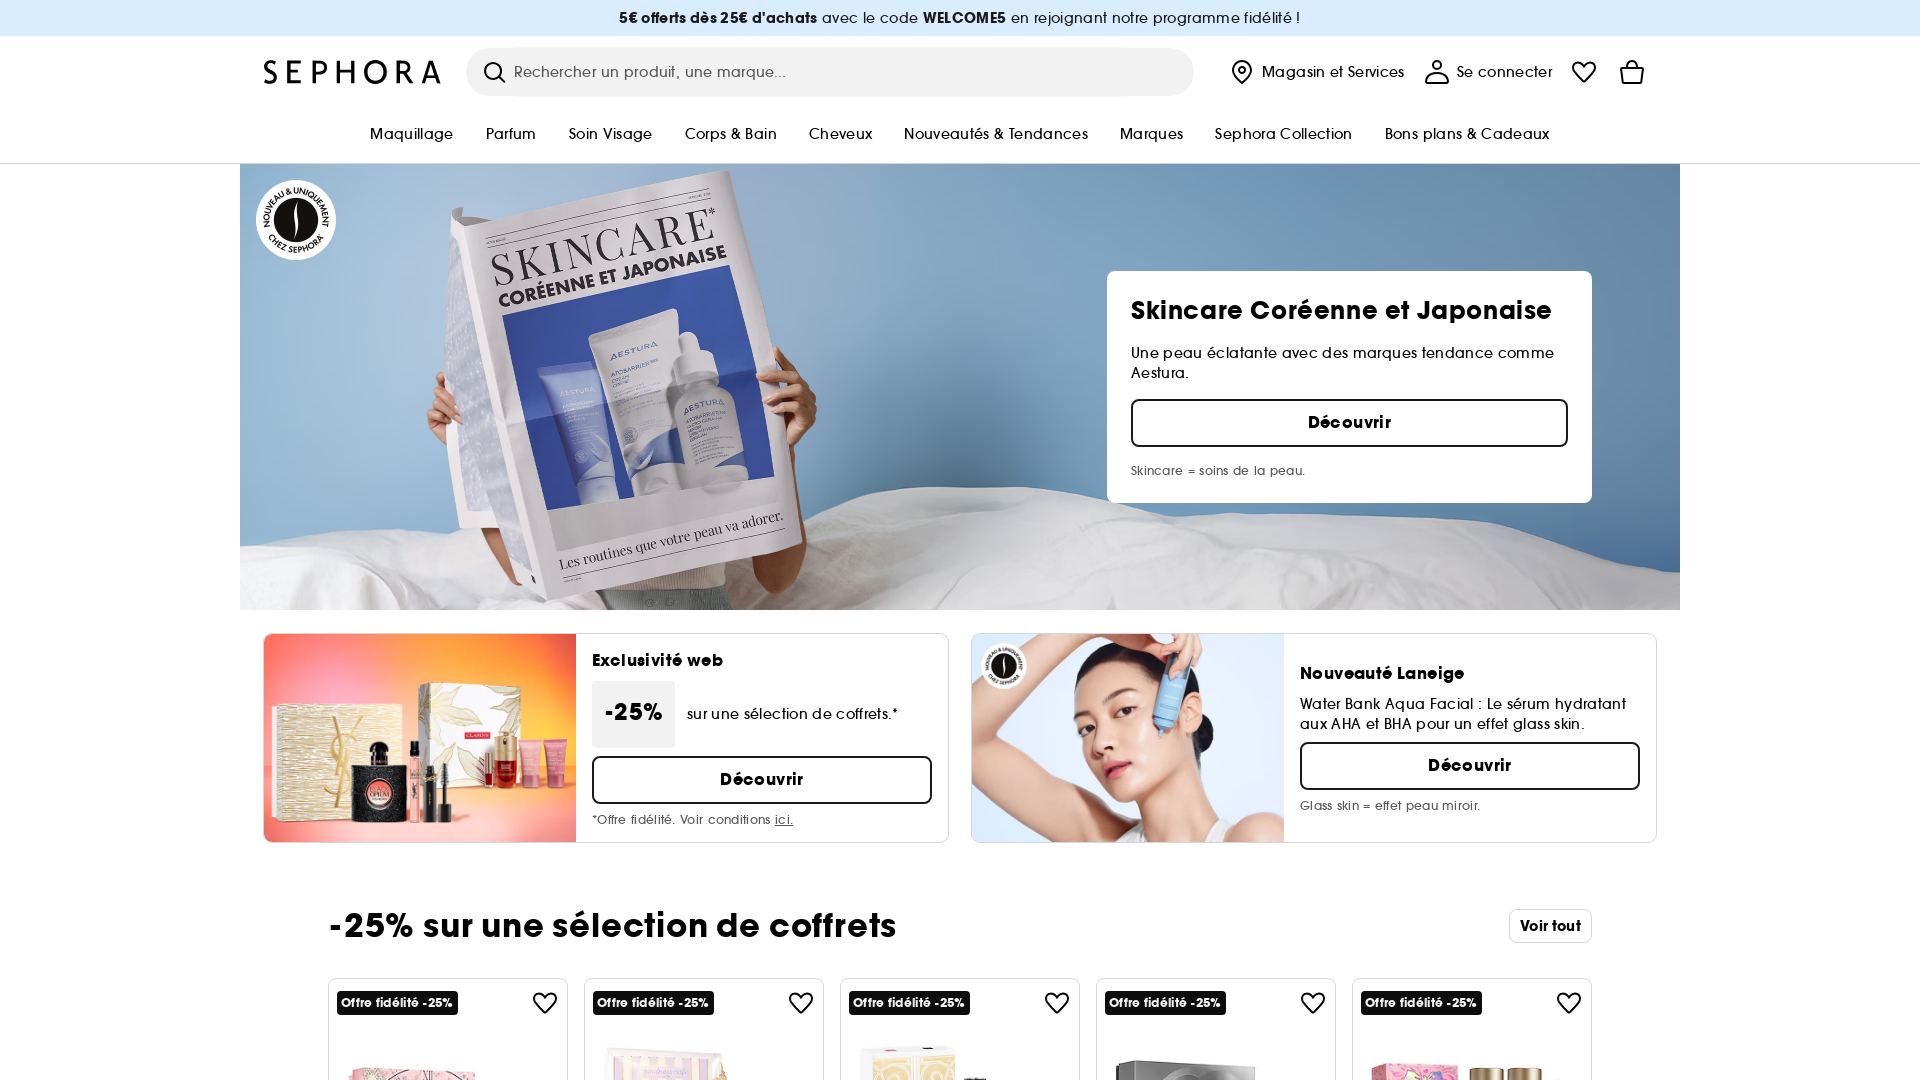

Retrieved page title: SEPHORA : maquillage, parfum, soins et beauté
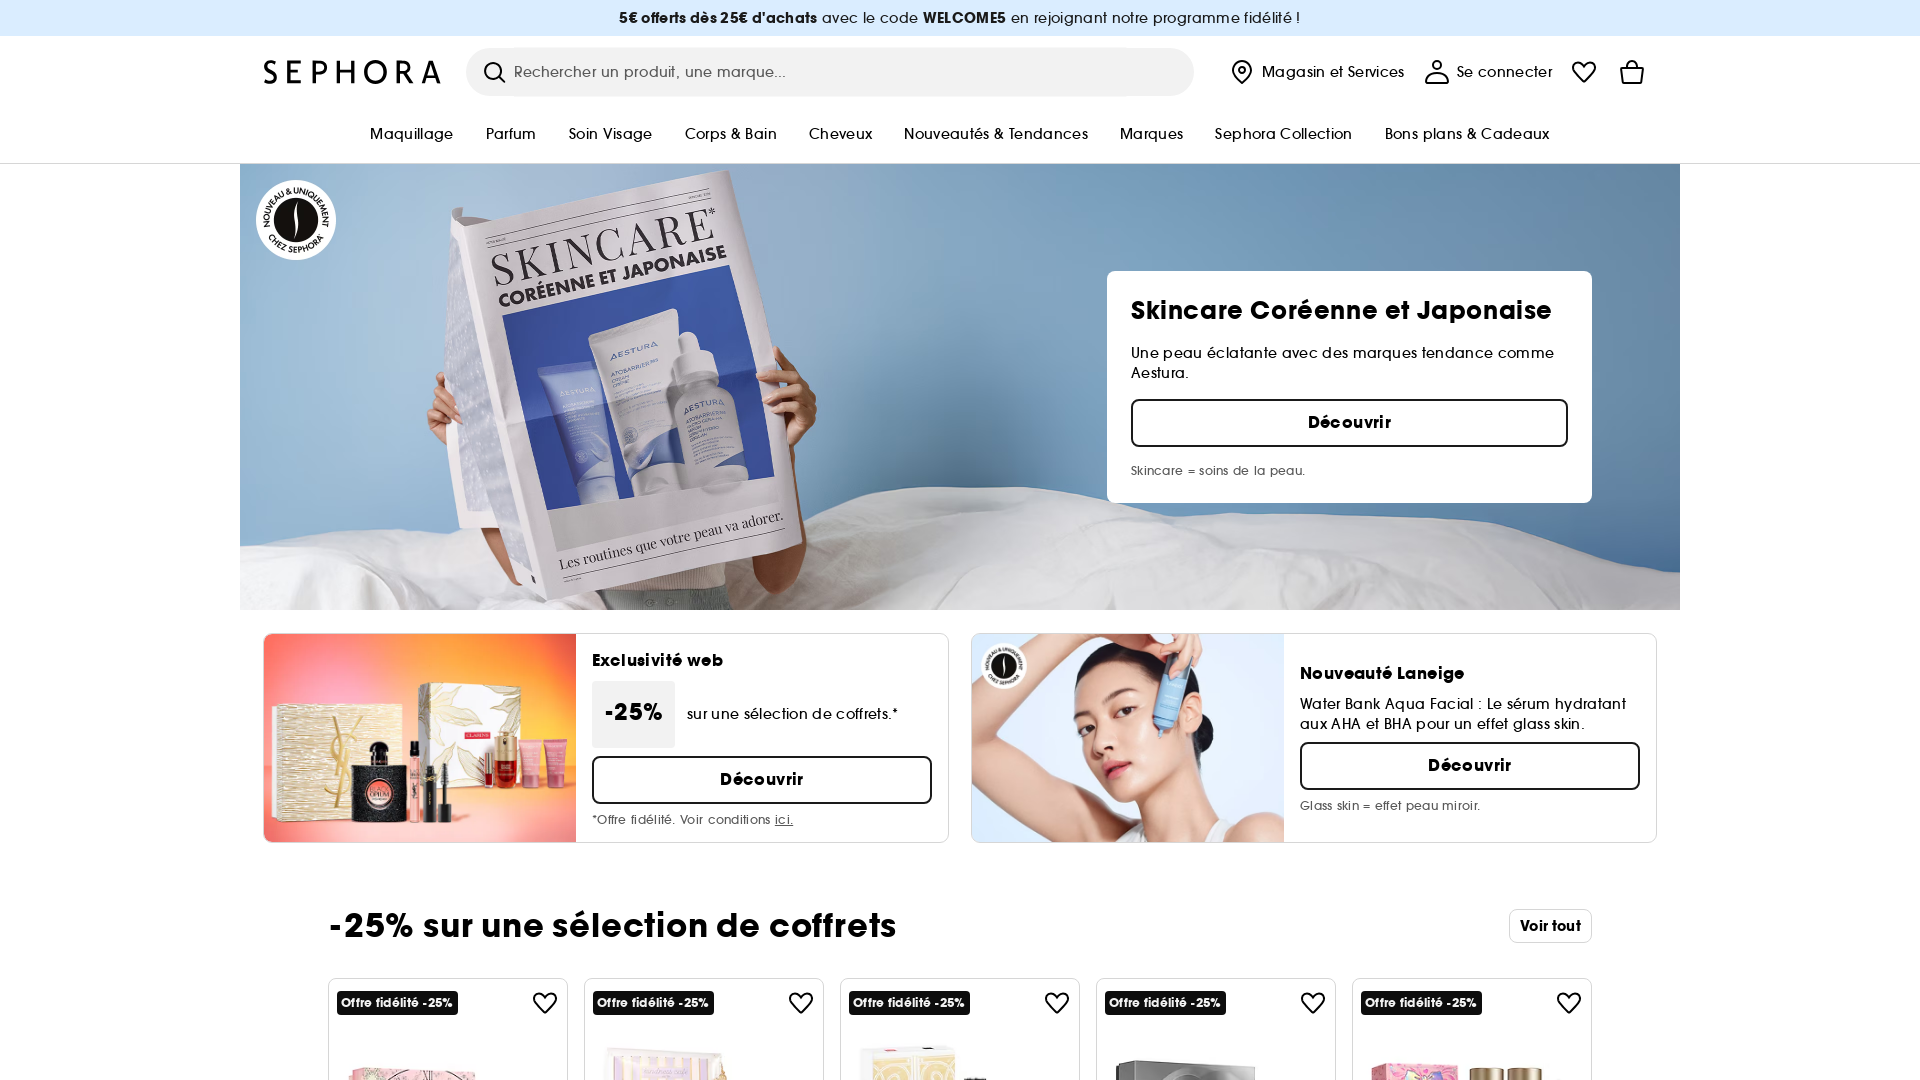

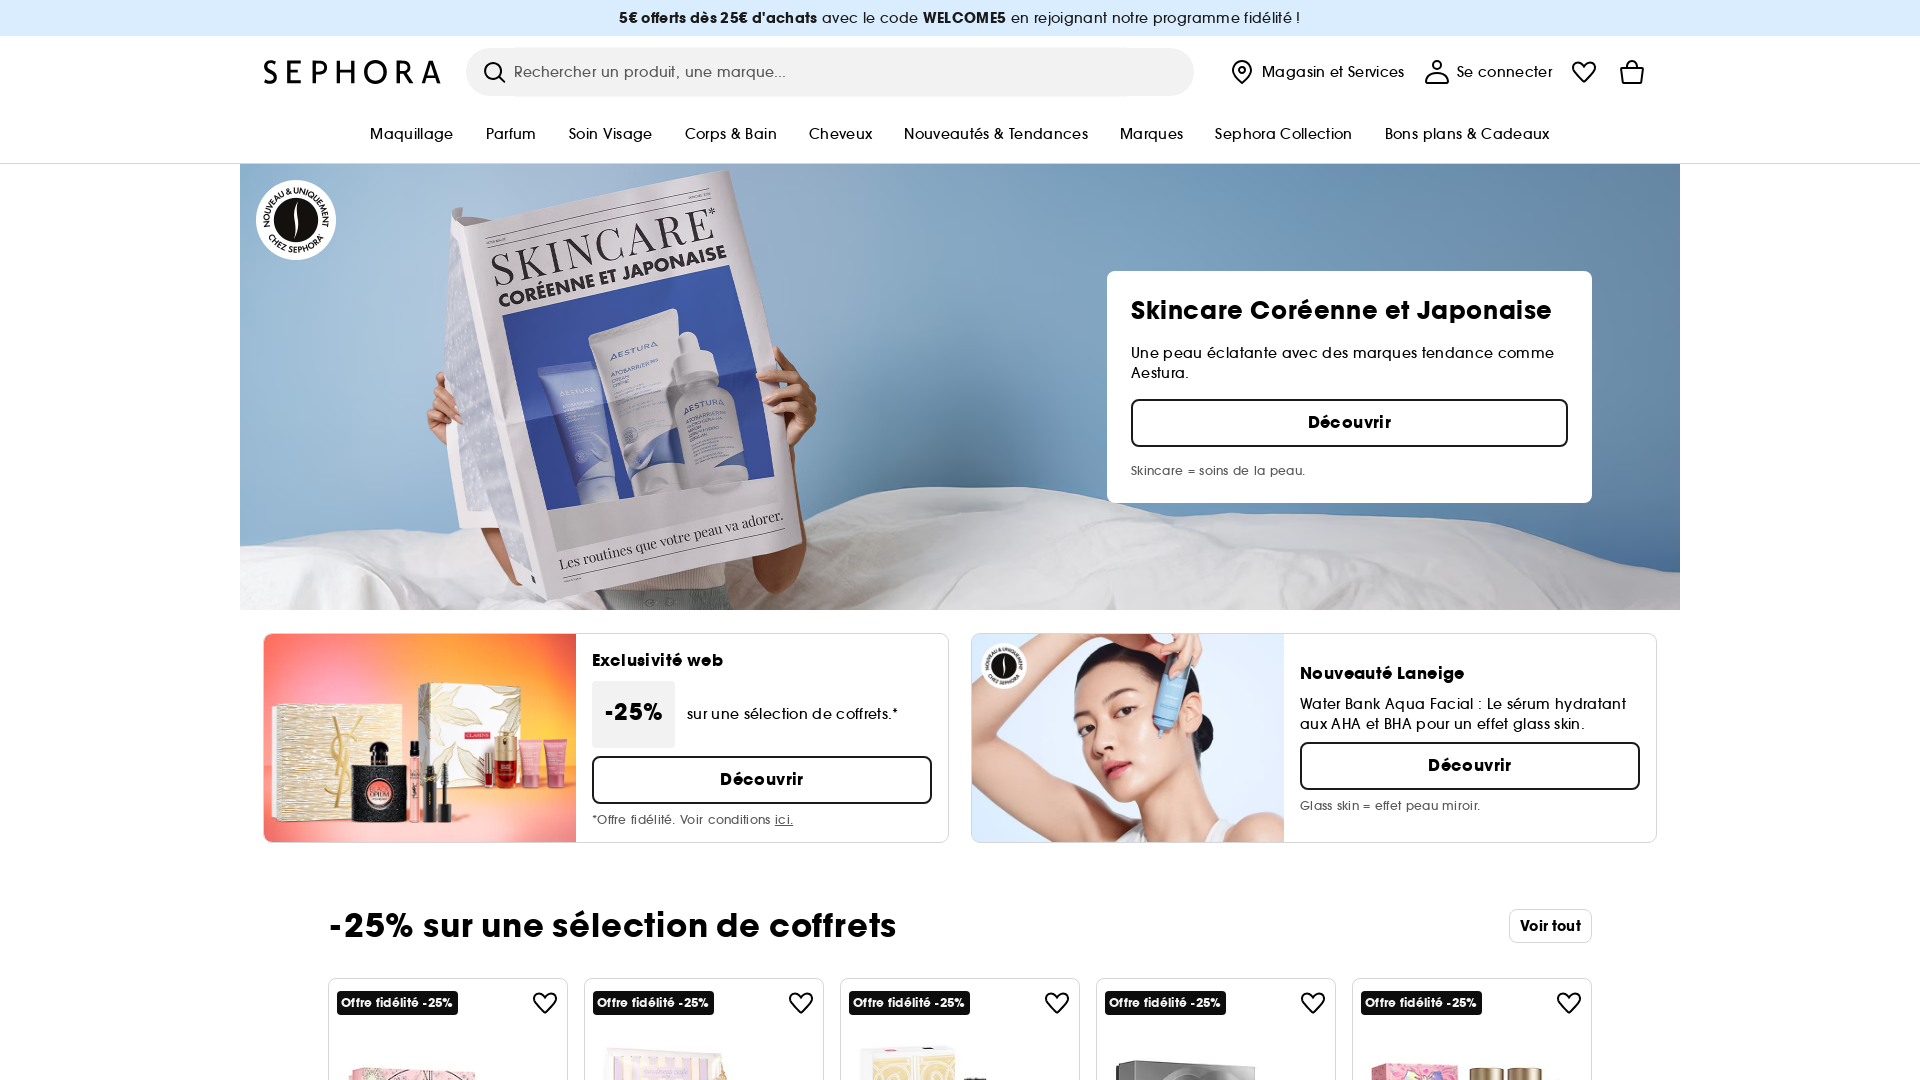